Tests JavaScript prompt alert functionality by clicking a button to trigger a prompt, entering text, and accepting it

Starting URL: https://www.w3schools.com/jsref/tryit.asp?filename=tryjsref_prompt

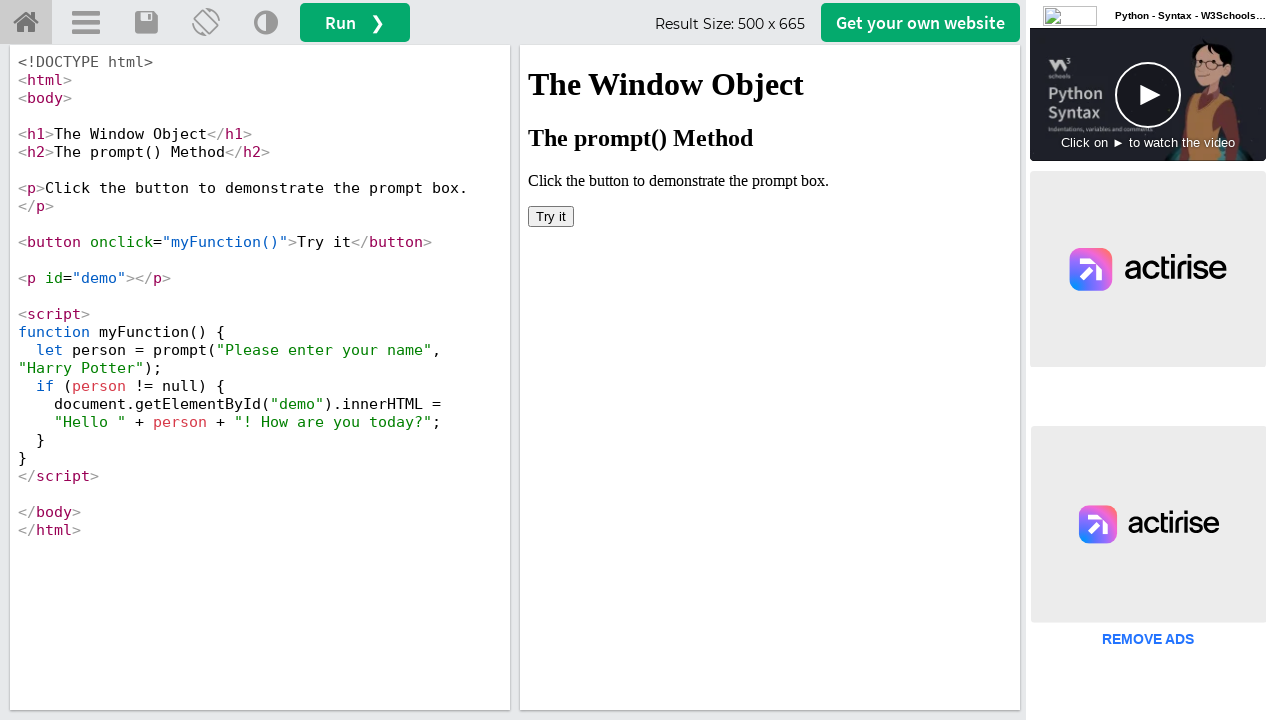

Located iframe with id 'iframeResult' containing the demo
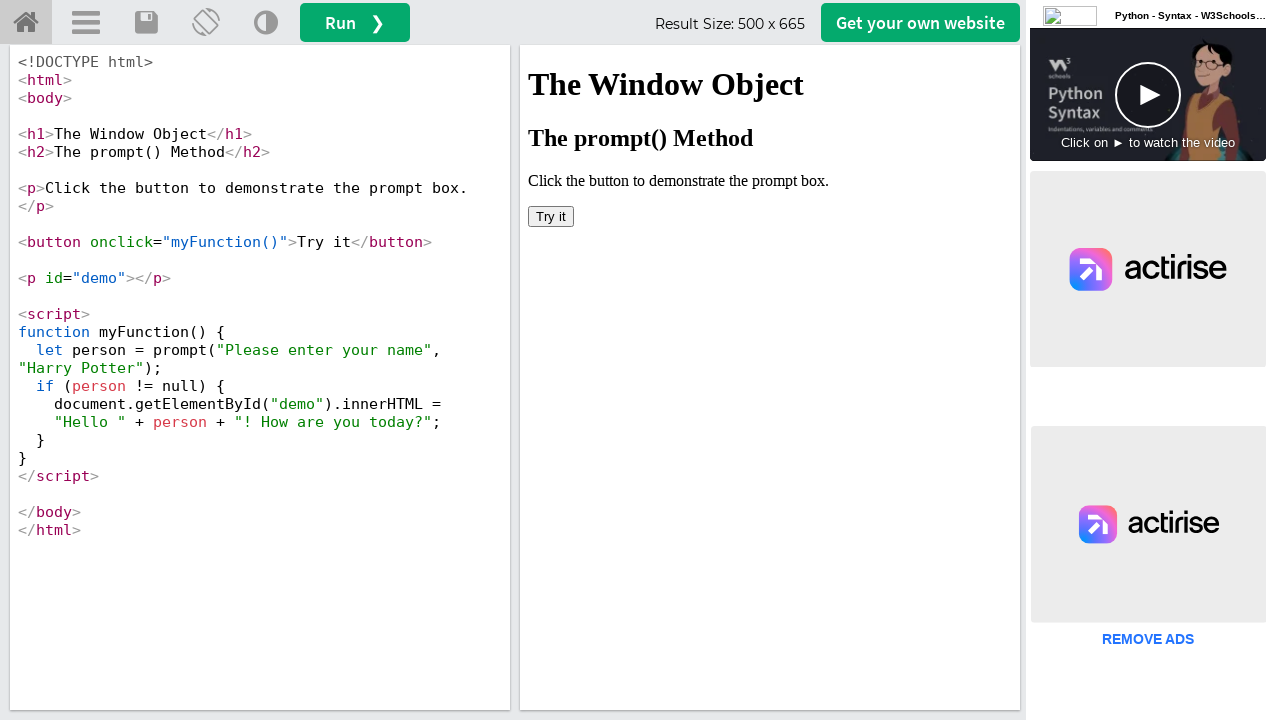

Clicked 'Try it' button to trigger JavaScript prompt at (551, 216) on iframe#iframeResult >> internal:control=enter-frame >> xpath=//button[text()='Tr
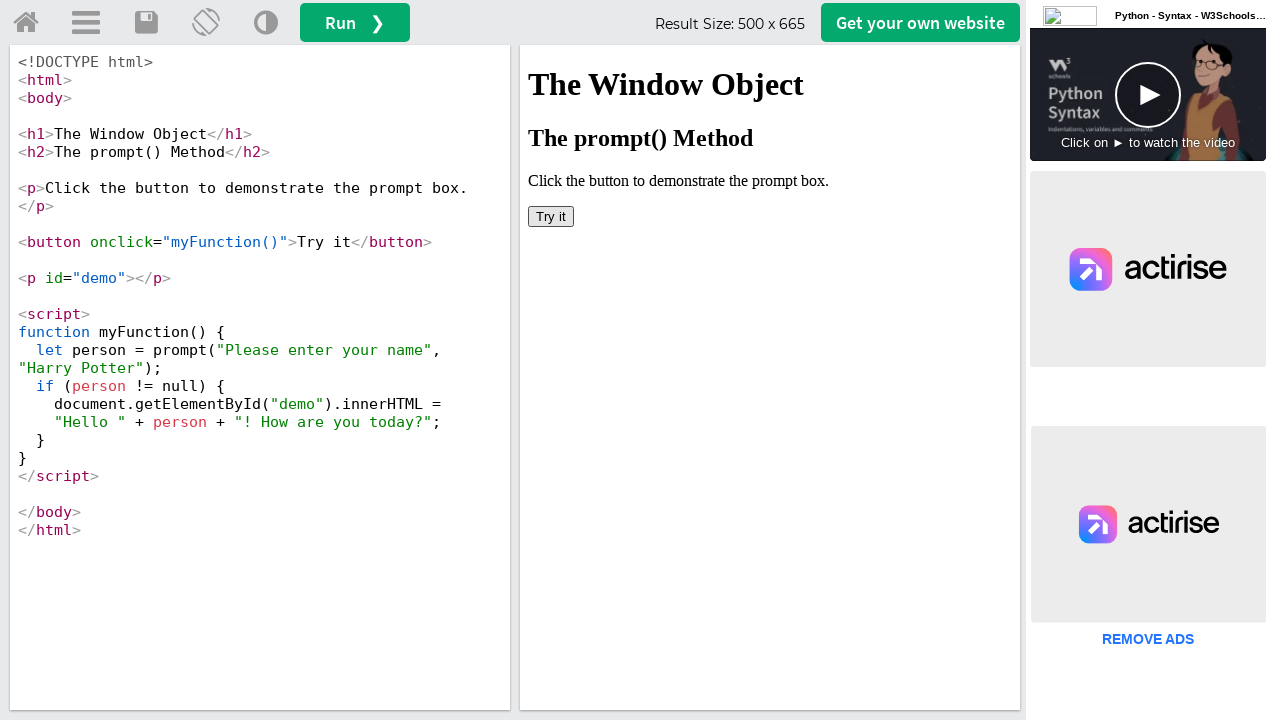

Set up dialog handler to accept prompt with text 'Selenium collbera'
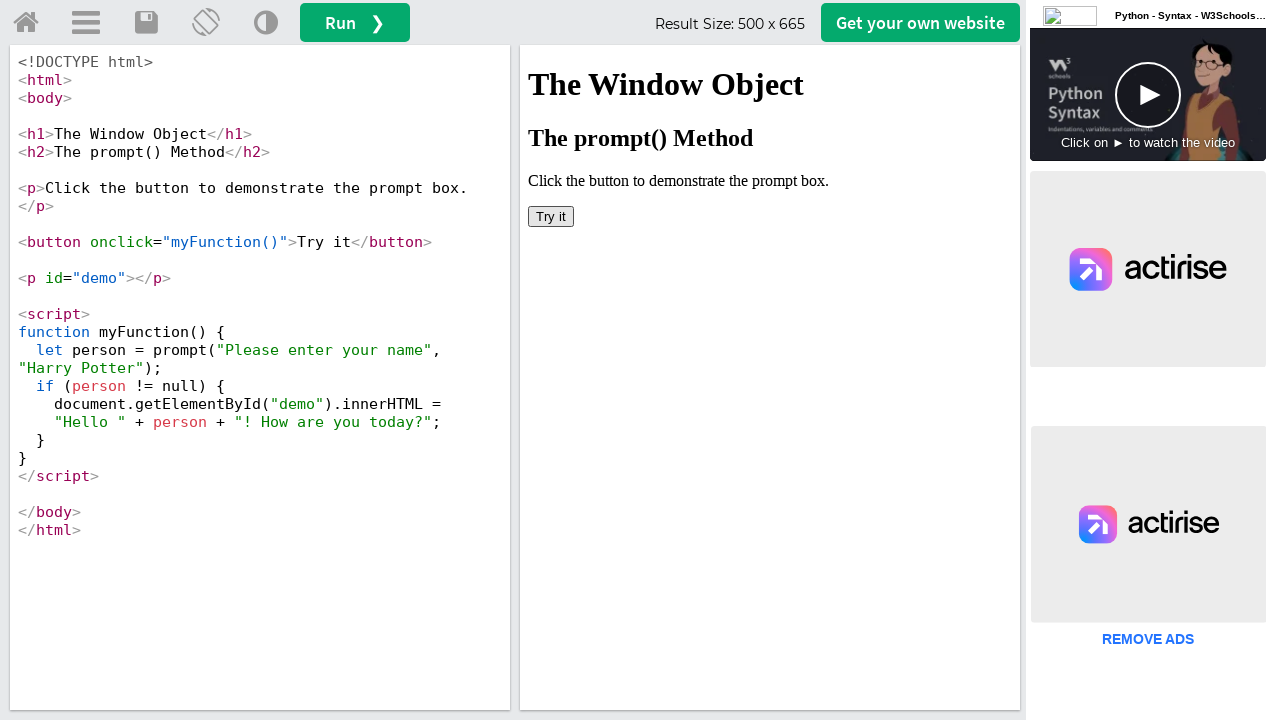

Clicked 'Try it' button again to trigger prompt that will be accepted at (551, 216) on iframe#iframeResult >> internal:control=enter-frame >> xpath=//button[text()='Tr
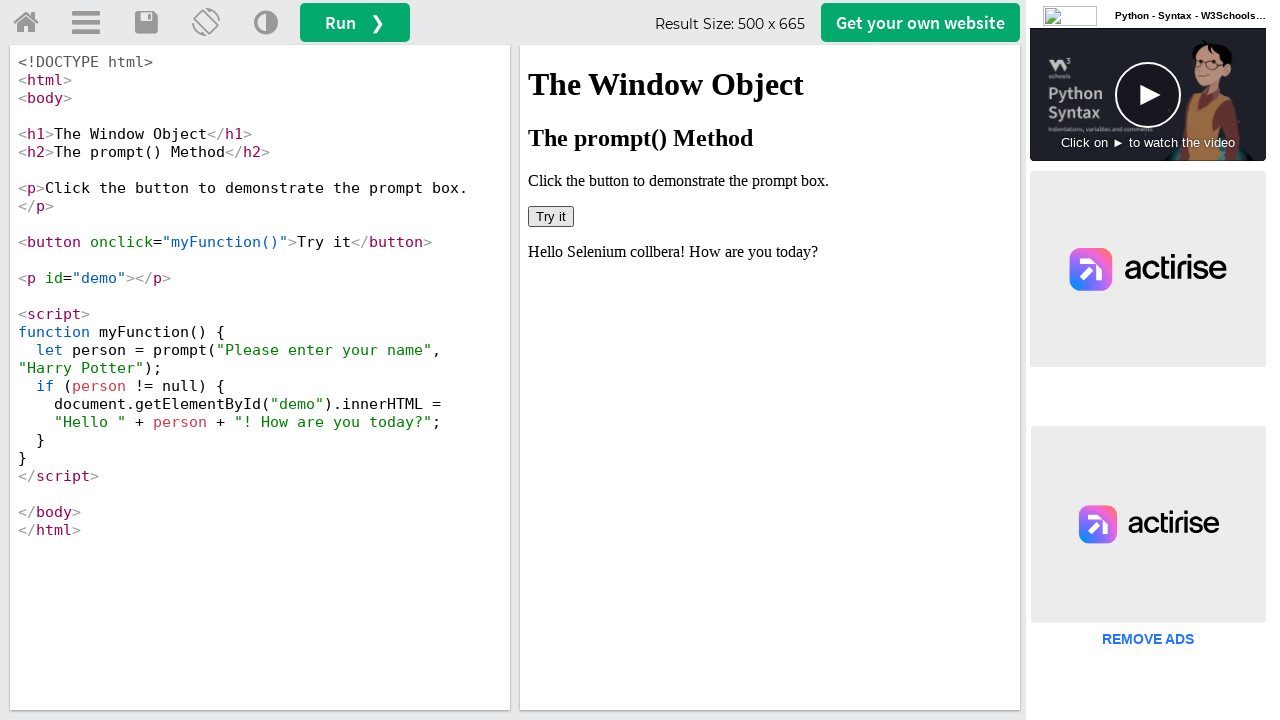

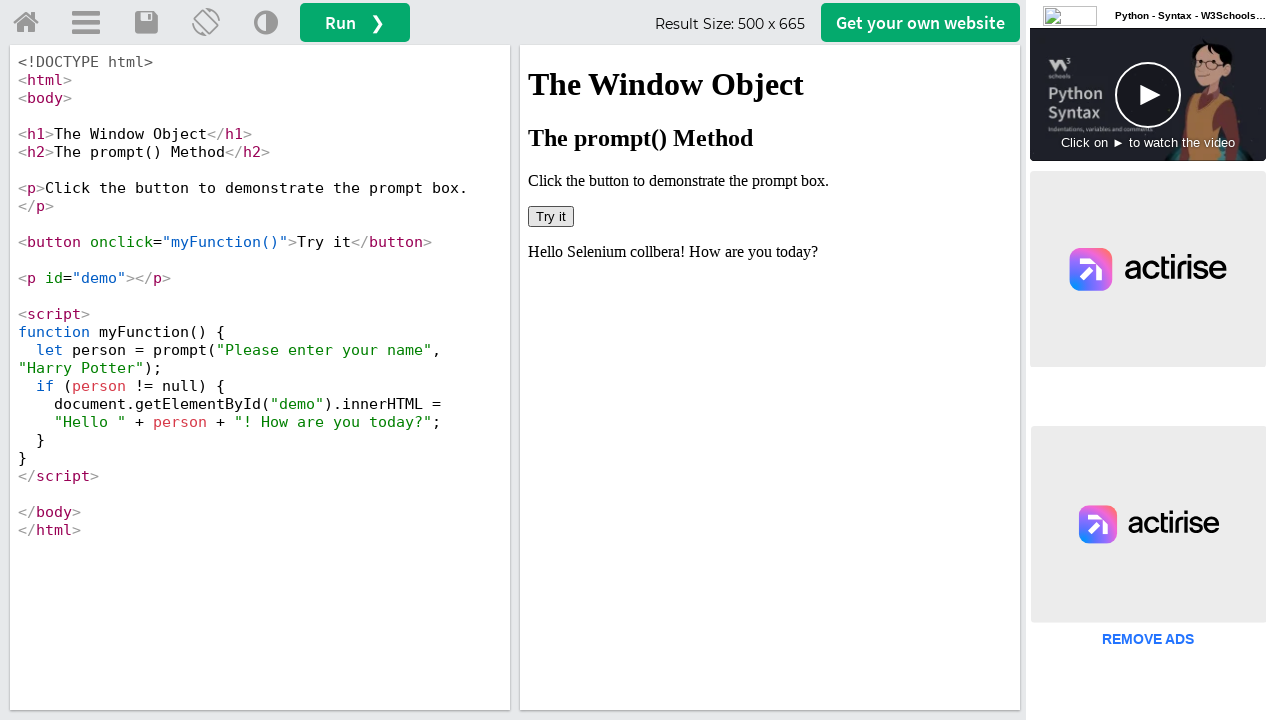